Tests form input functionality by entering a full name into a text field on the LetCode edit page

Starting URL: https://letcode.in/edit

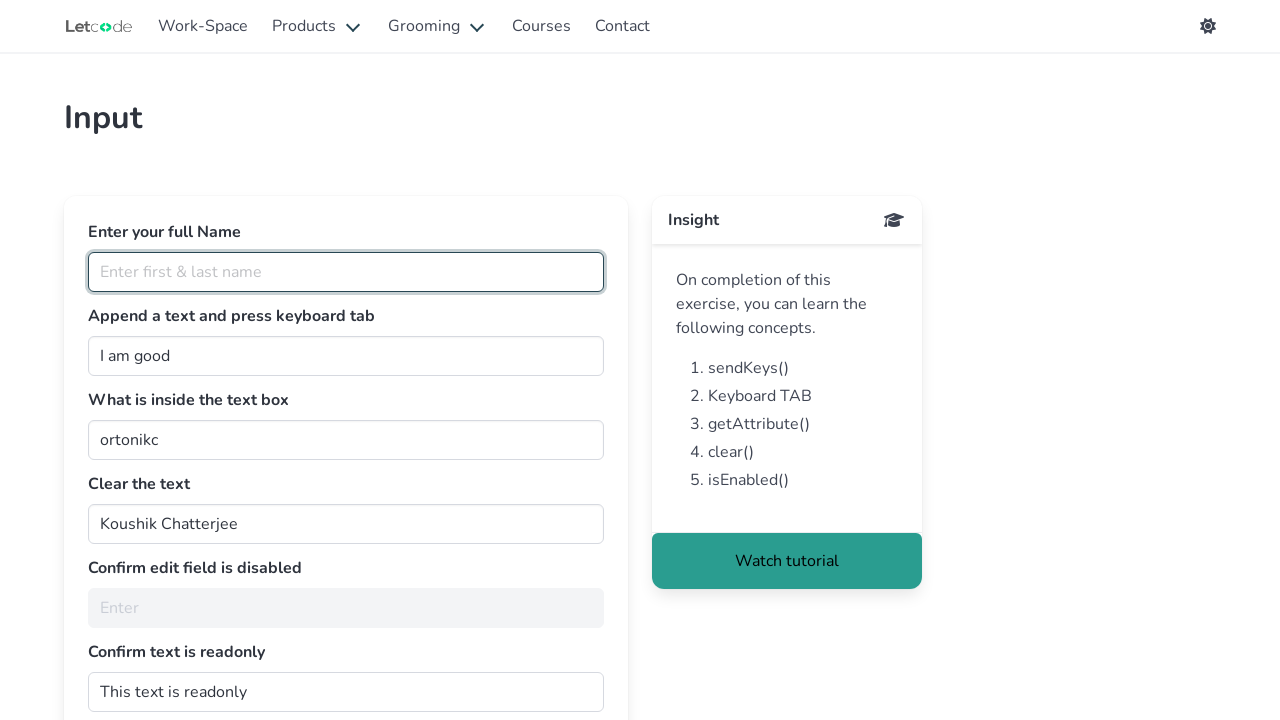

Entered full name 'Marcus Thompson' into the fullName field on #fullName
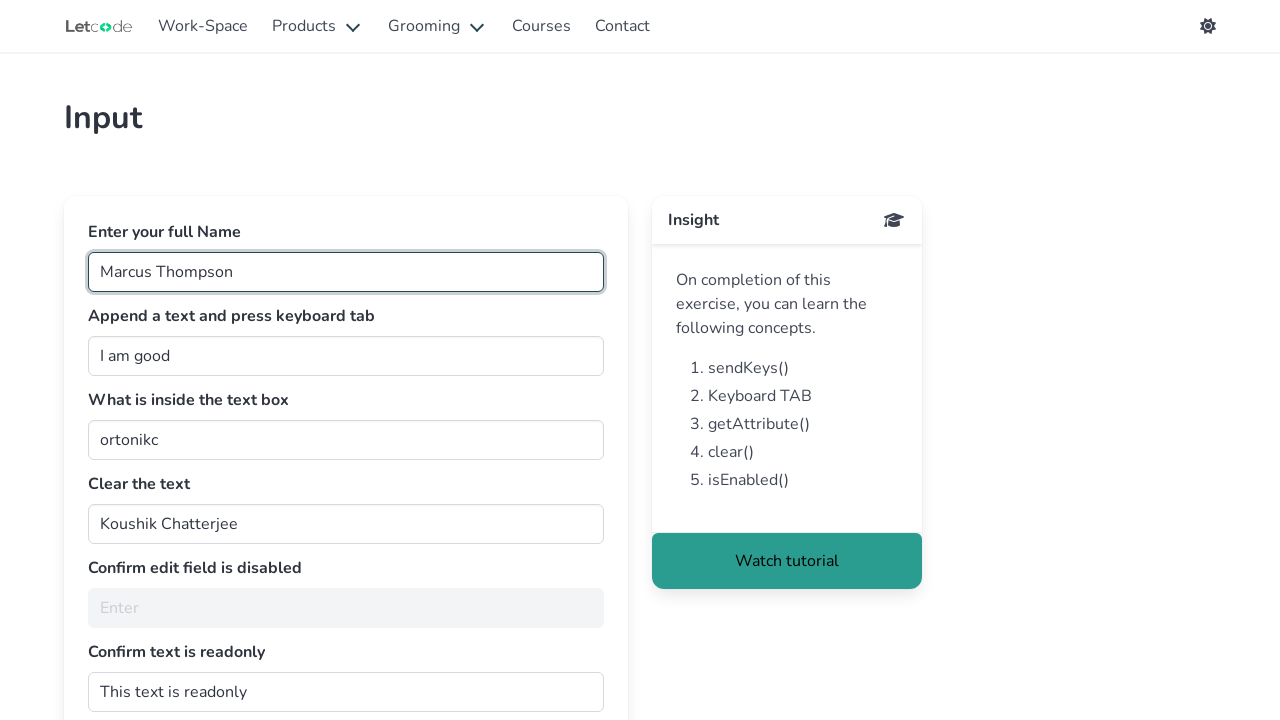

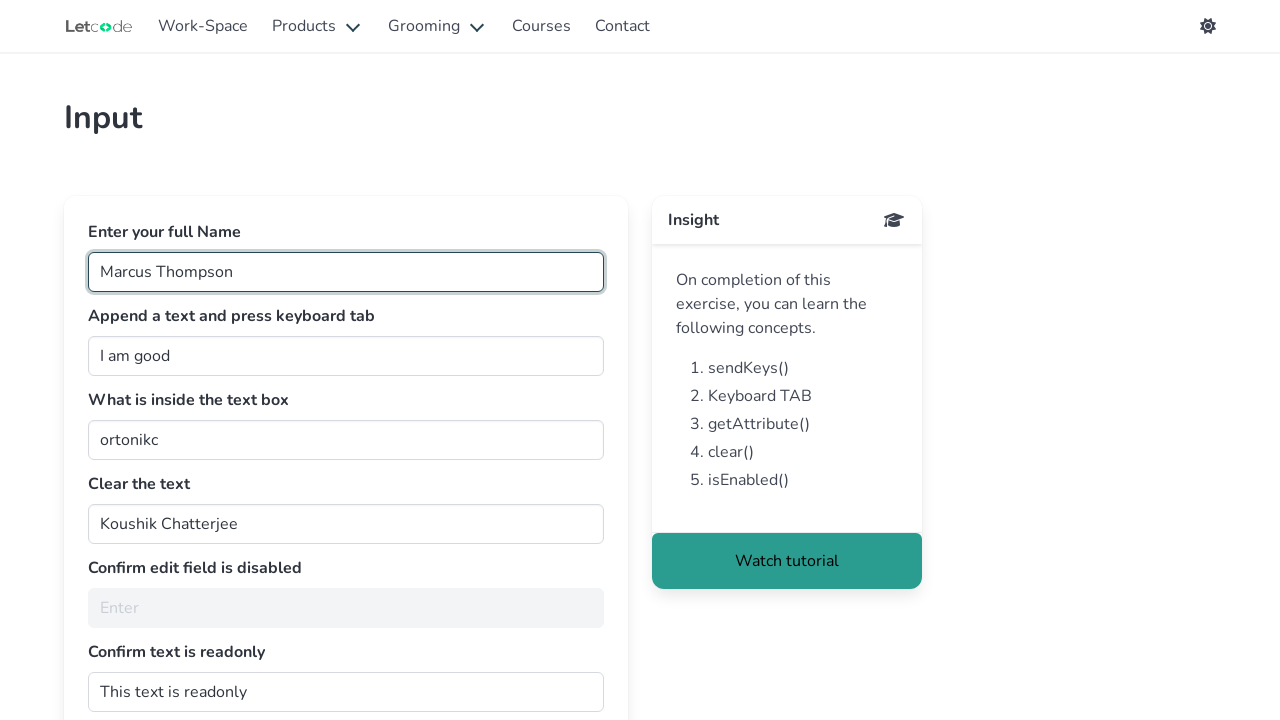